Tests successful contact form submission by filling all mandatory fields and verifying the success message is displayed

Starting URL: https://jupiter.cloud.planittesting.com

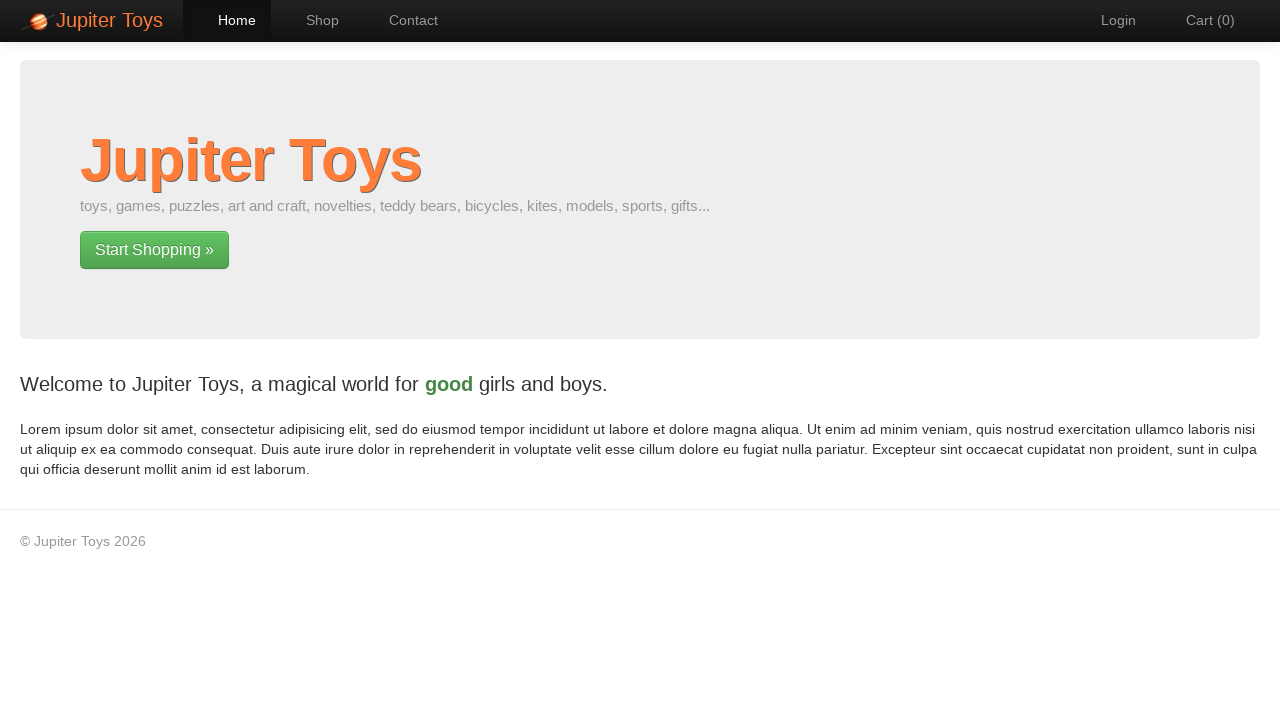

Clicked link to navigate to contact page at (404, 20) on a[href='#/contact']
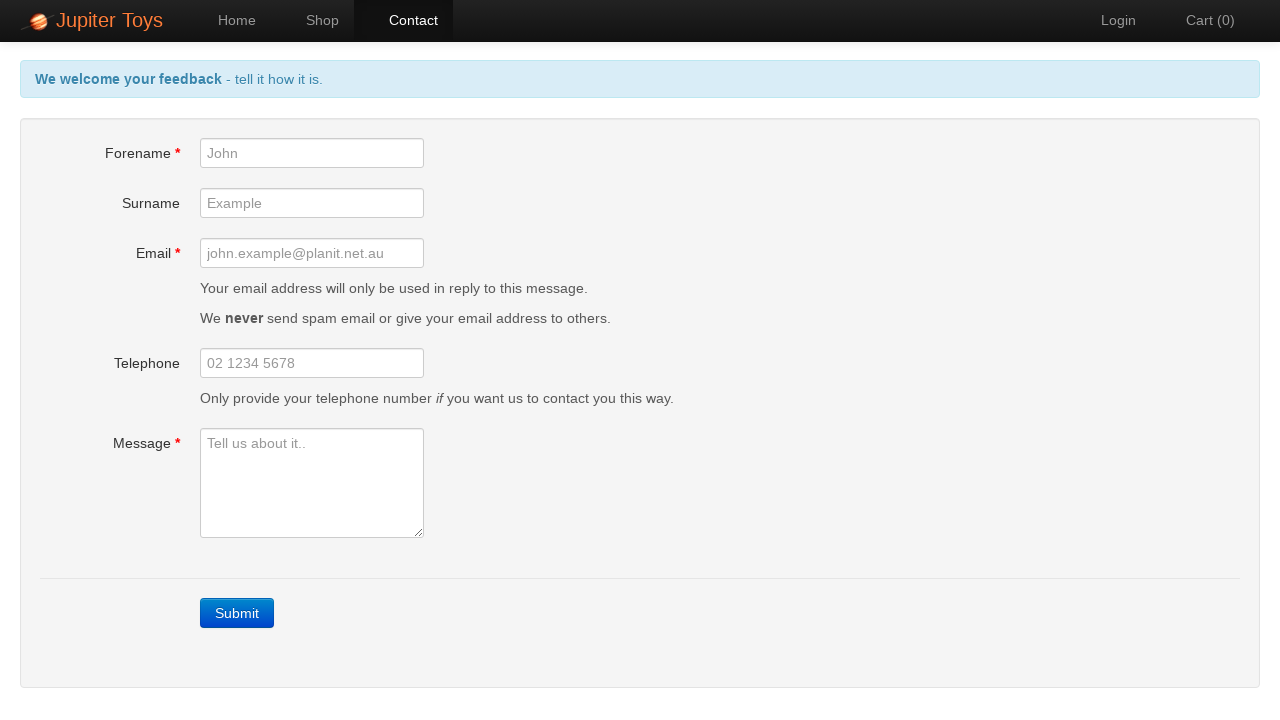

Filled forename field with 'Sarah' on #forename
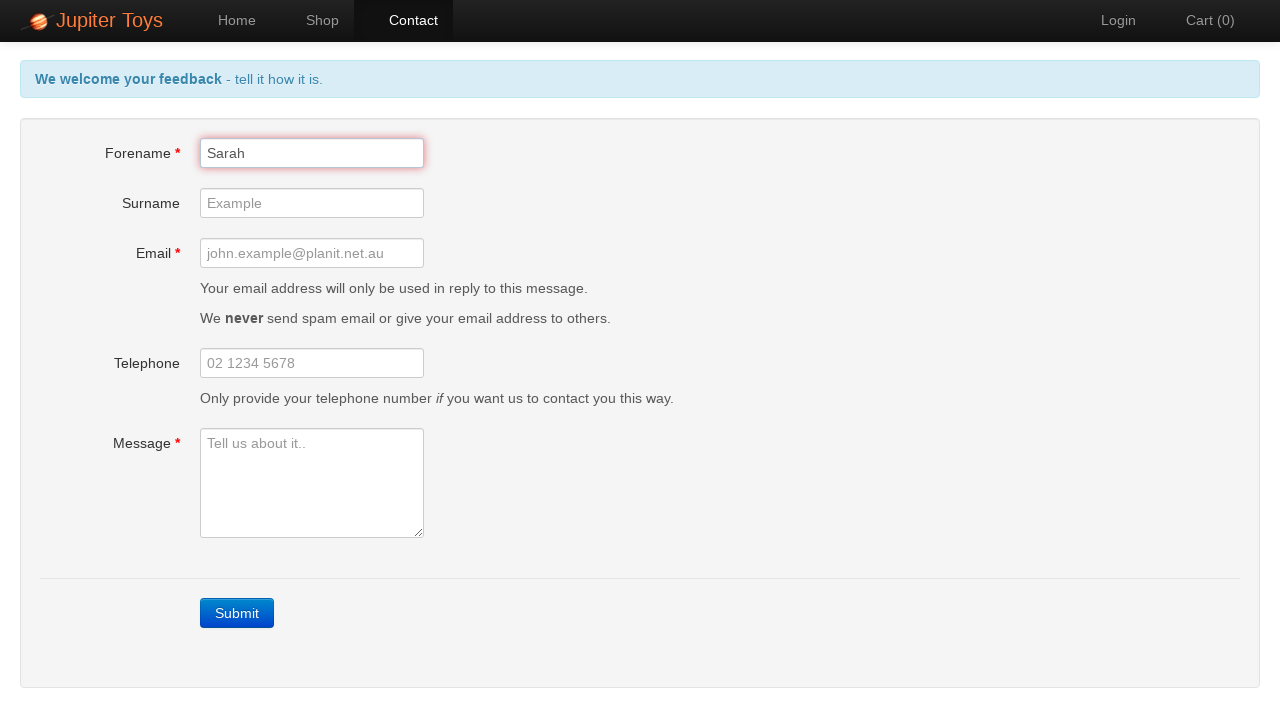

Filled email field with 'sarah.jones@testmail.com' on #email
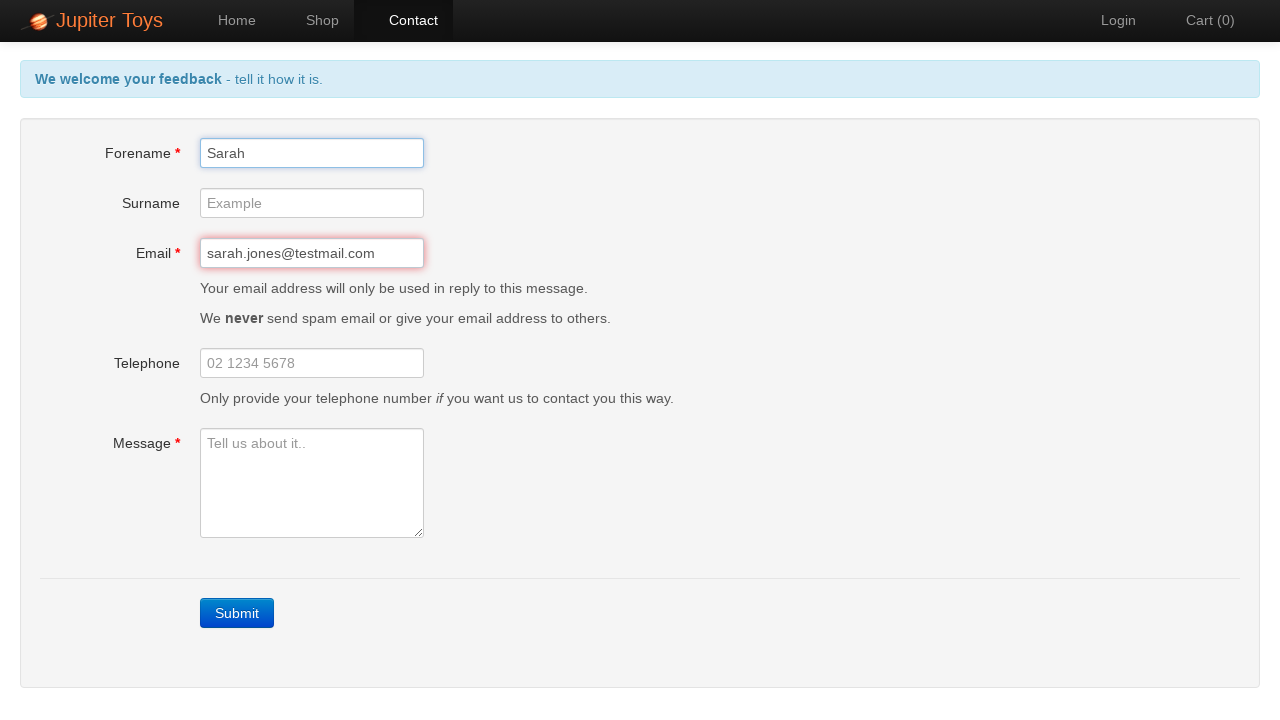

Filled message field with inquiry text on #message
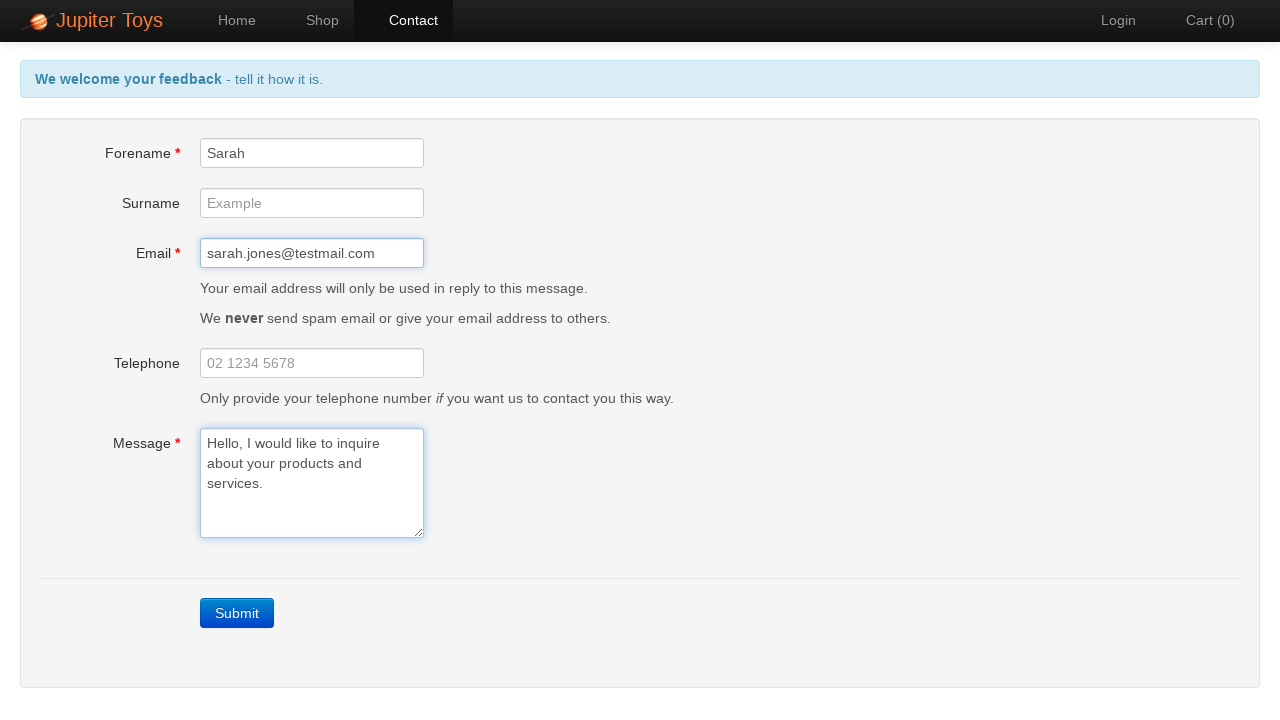

Clicked submit button to submit contact form at (237, 613) on a.btn-contact
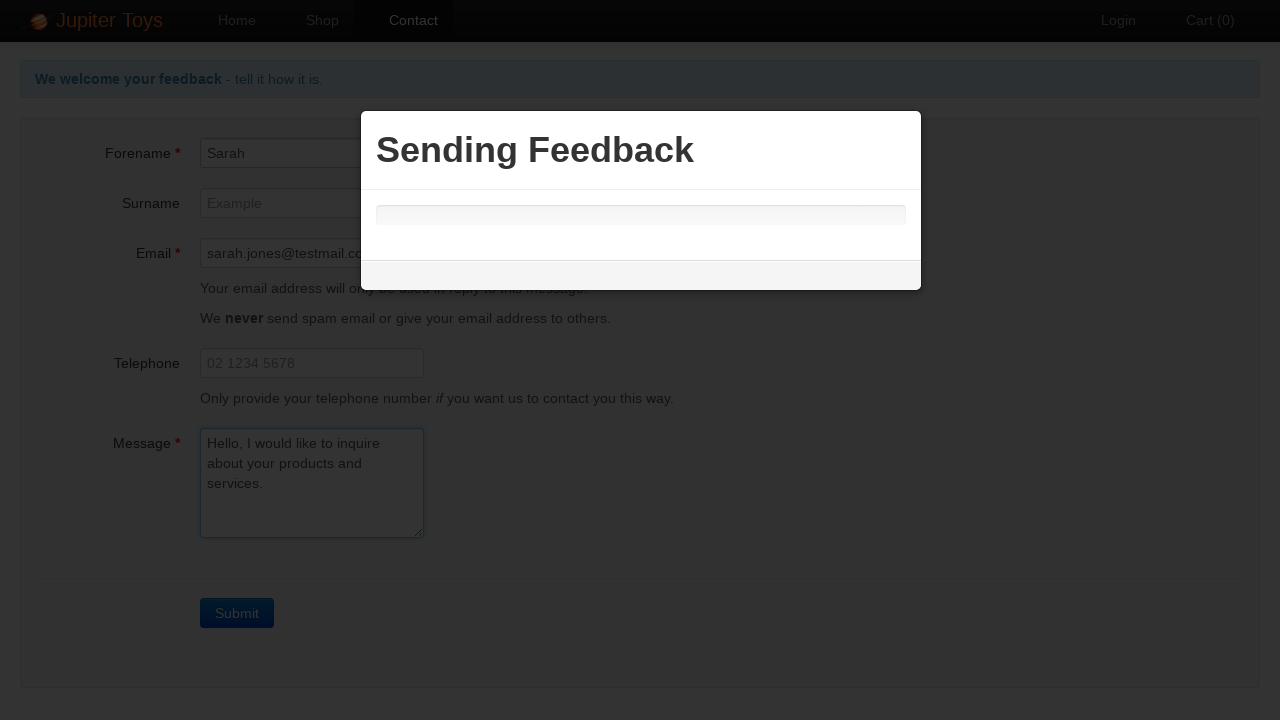

Success message displayed after form submission
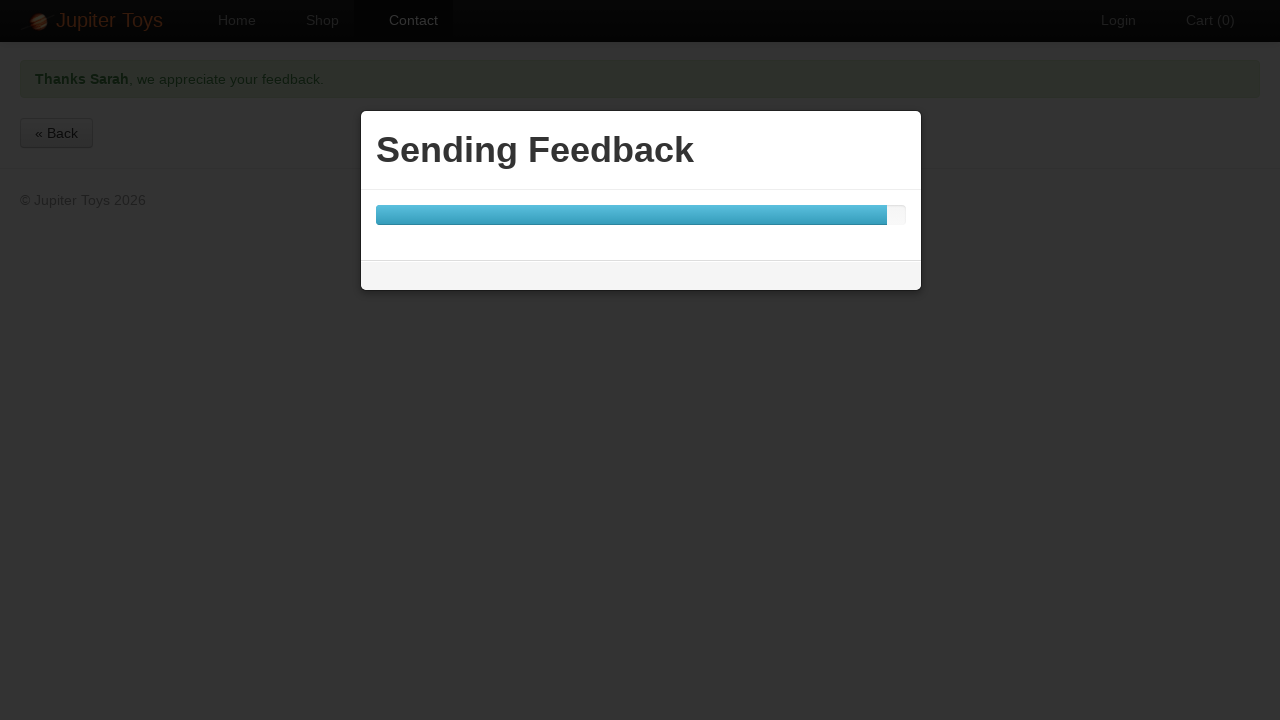

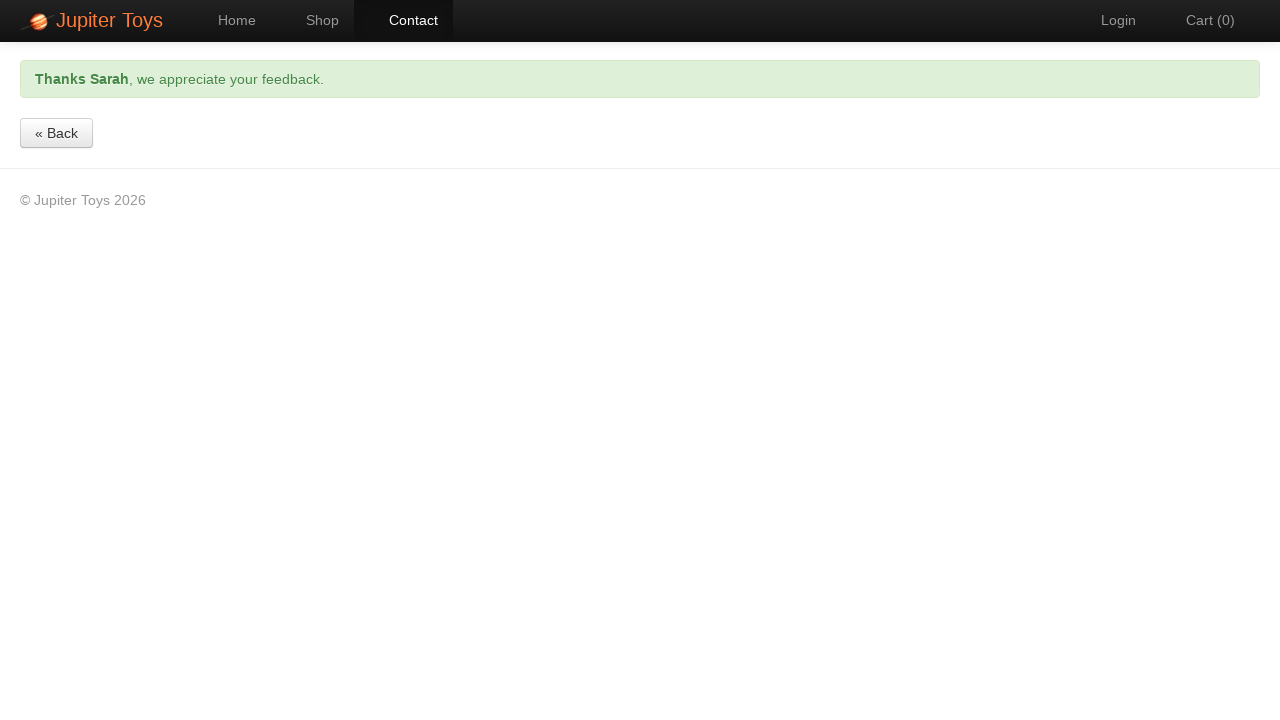